Tests browser alert and confirm dialog handling by filling a name field, triggering an alert, accepting it, then triggering a confirm dialog and dismissing it.

Starting URL: https://rahulshettyacademy.com/AutomationPractice/

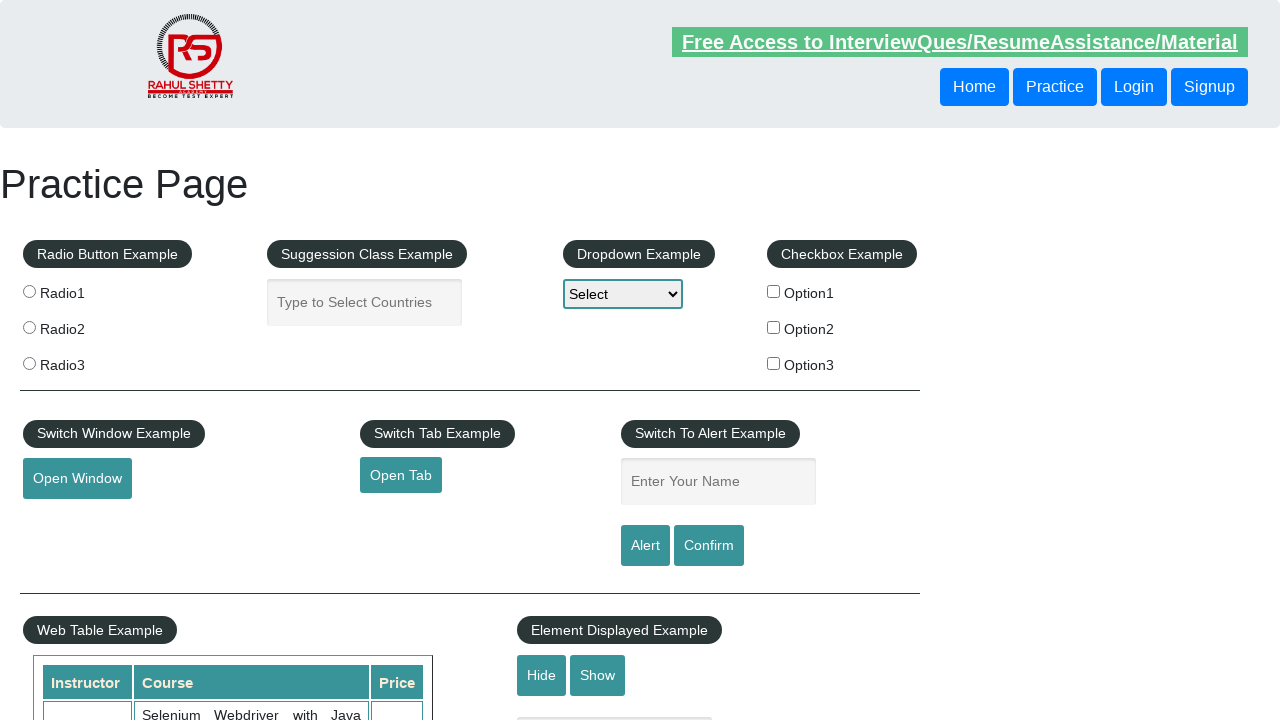

Filled name field with 'Hello' on #name
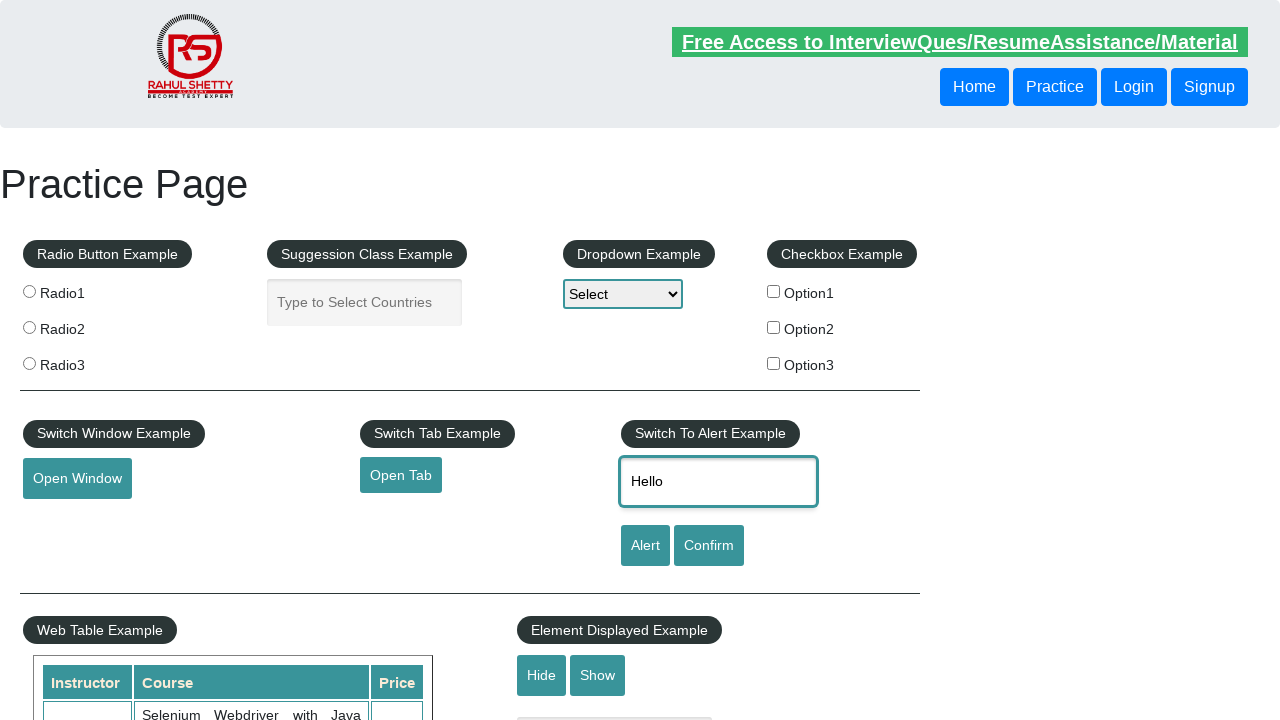

Clicked alert button to trigger alert dialog at (645, 546) on [id='alertbtn']
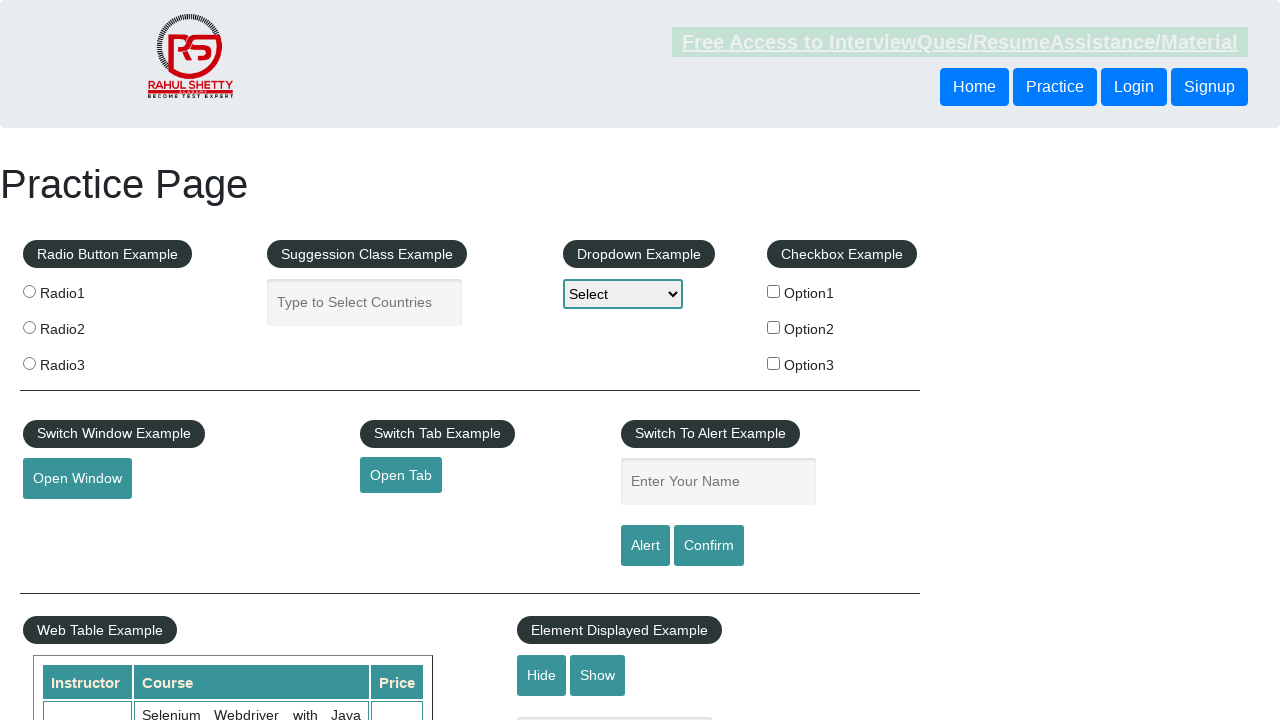

Set up alert dialog handler to accept
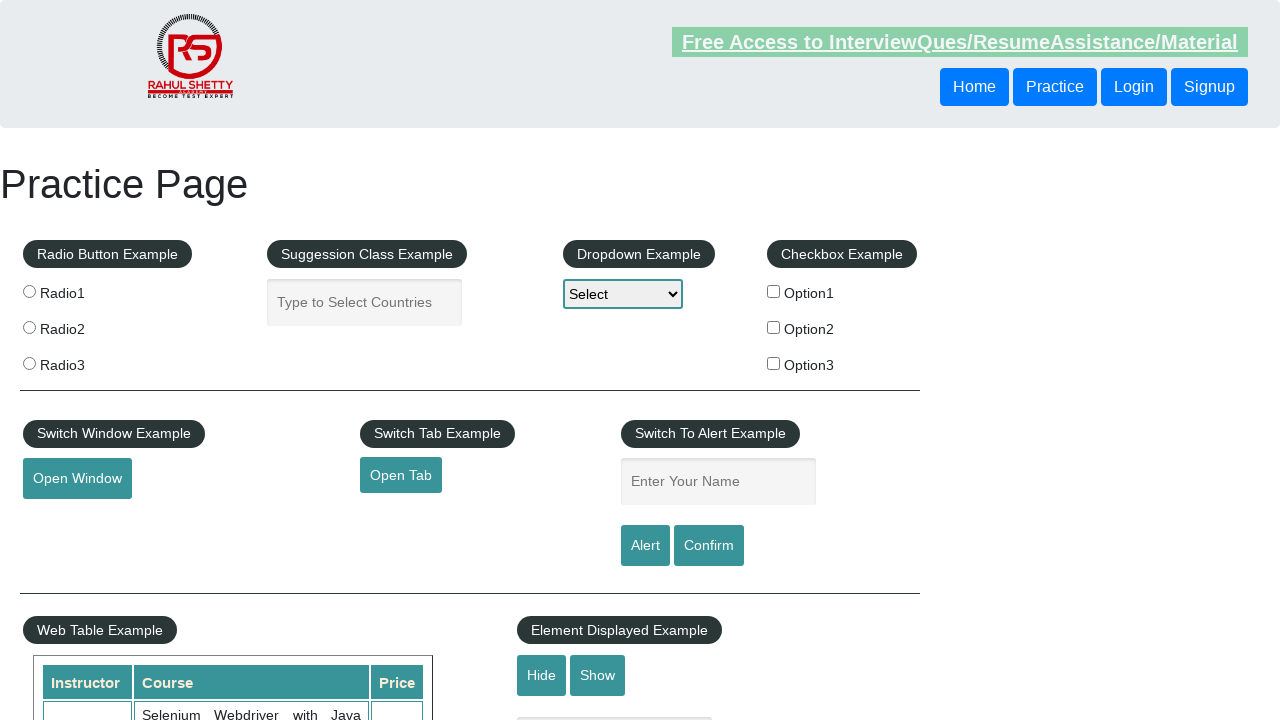

Alert dialog processed and accepted
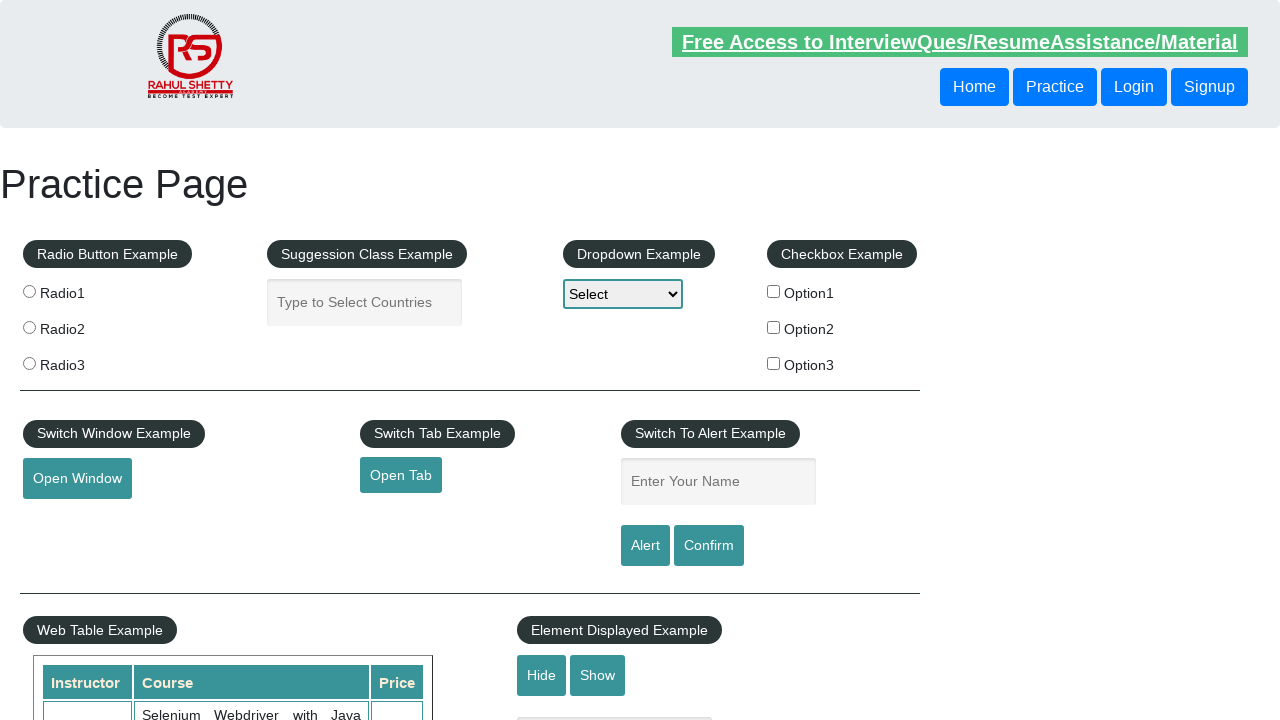

Set up confirm dialog handler to dismiss
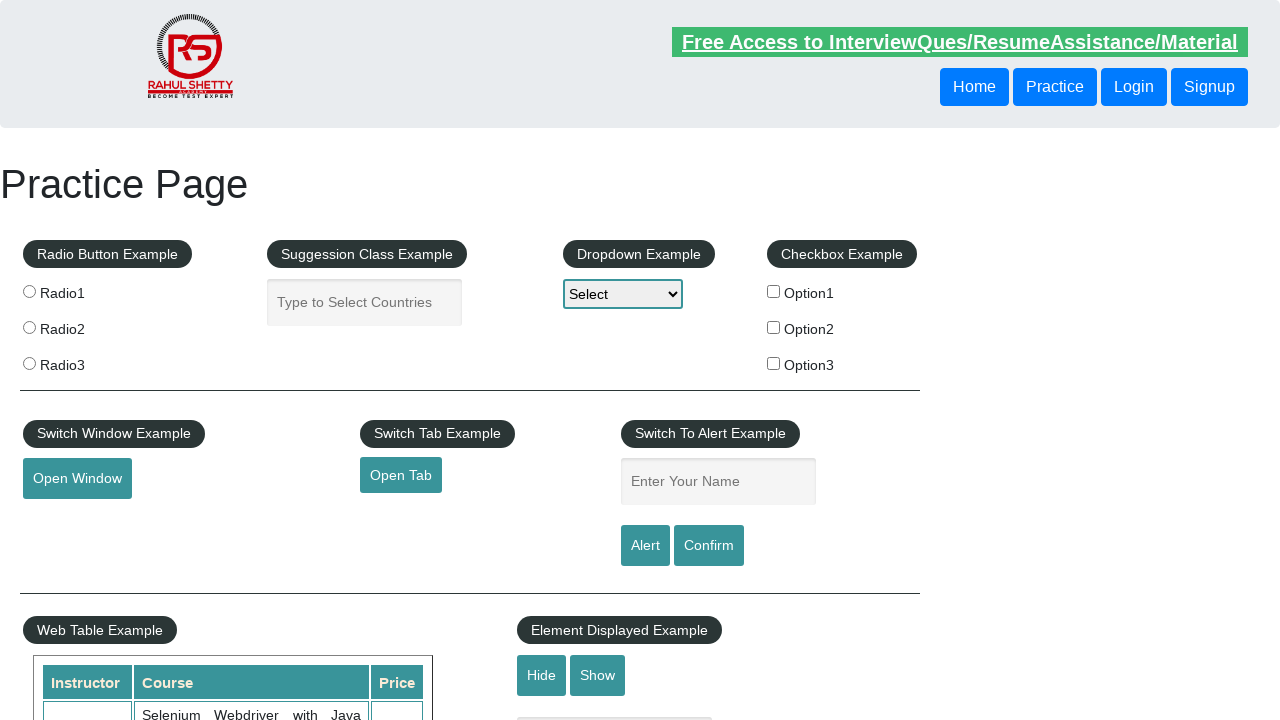

Clicked confirm button to trigger confirm dialog at (709, 546) on #confirmbtn
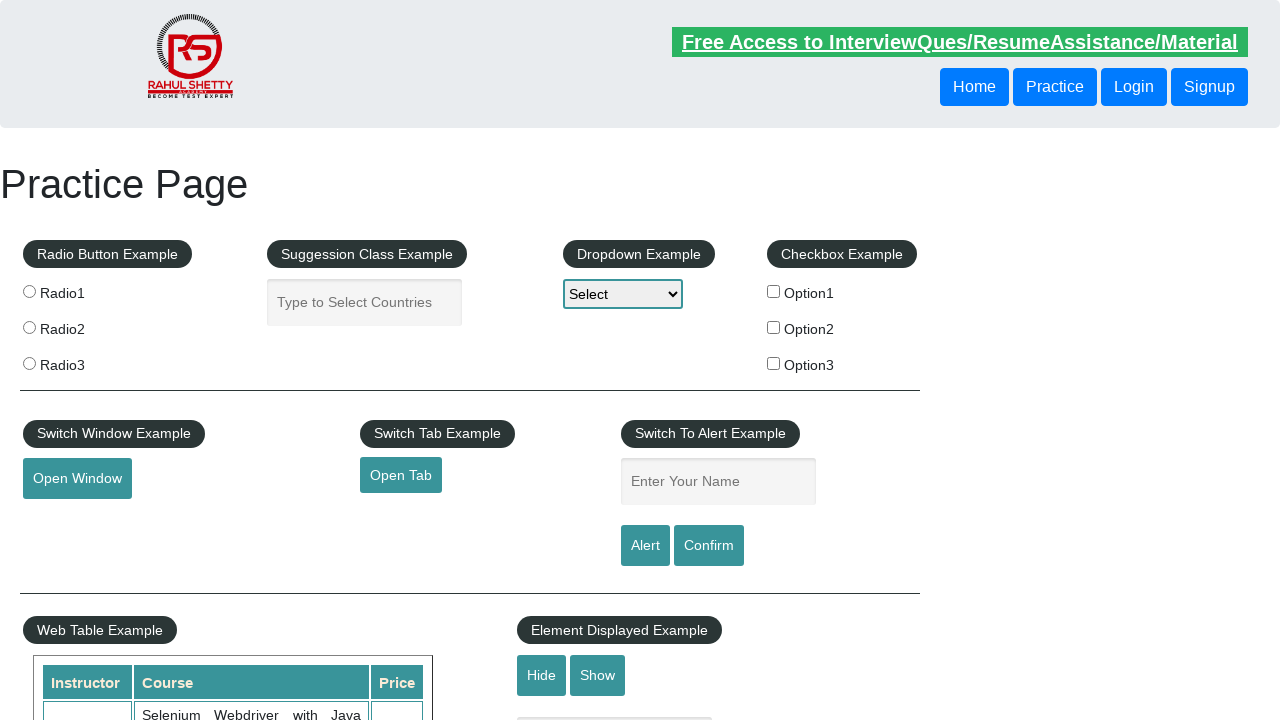

Confirm dialog processed and dismissed
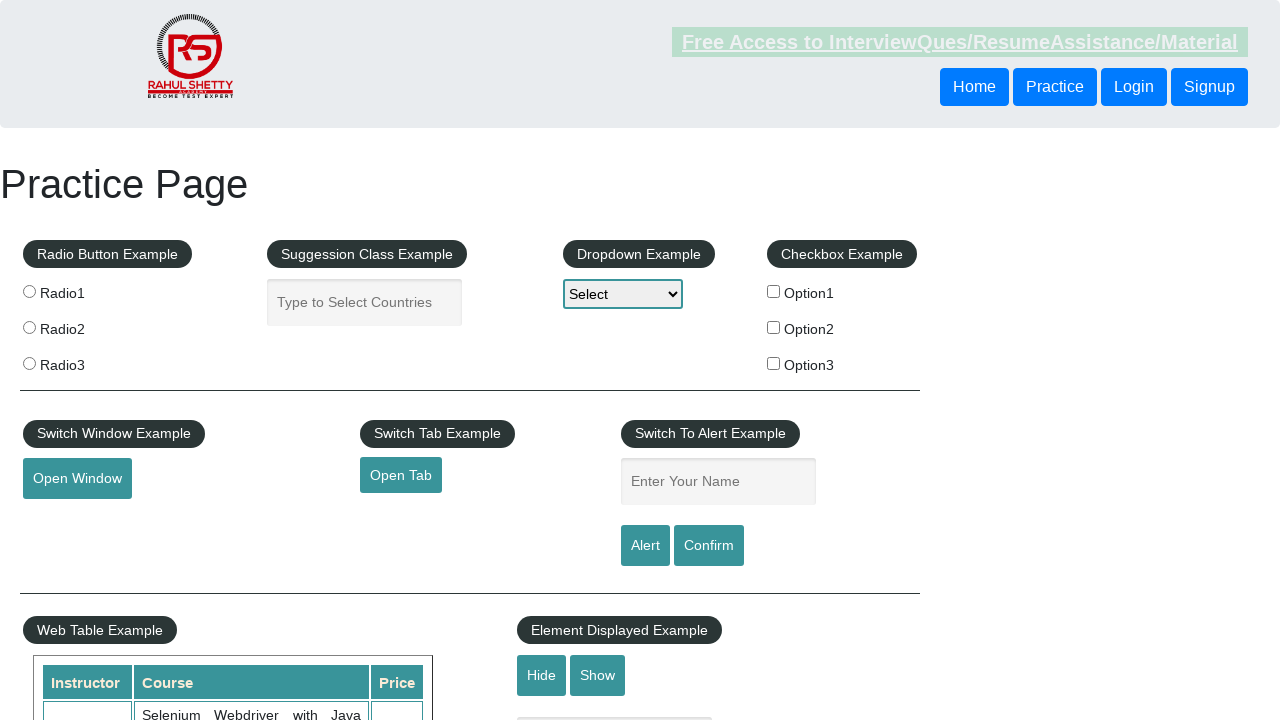

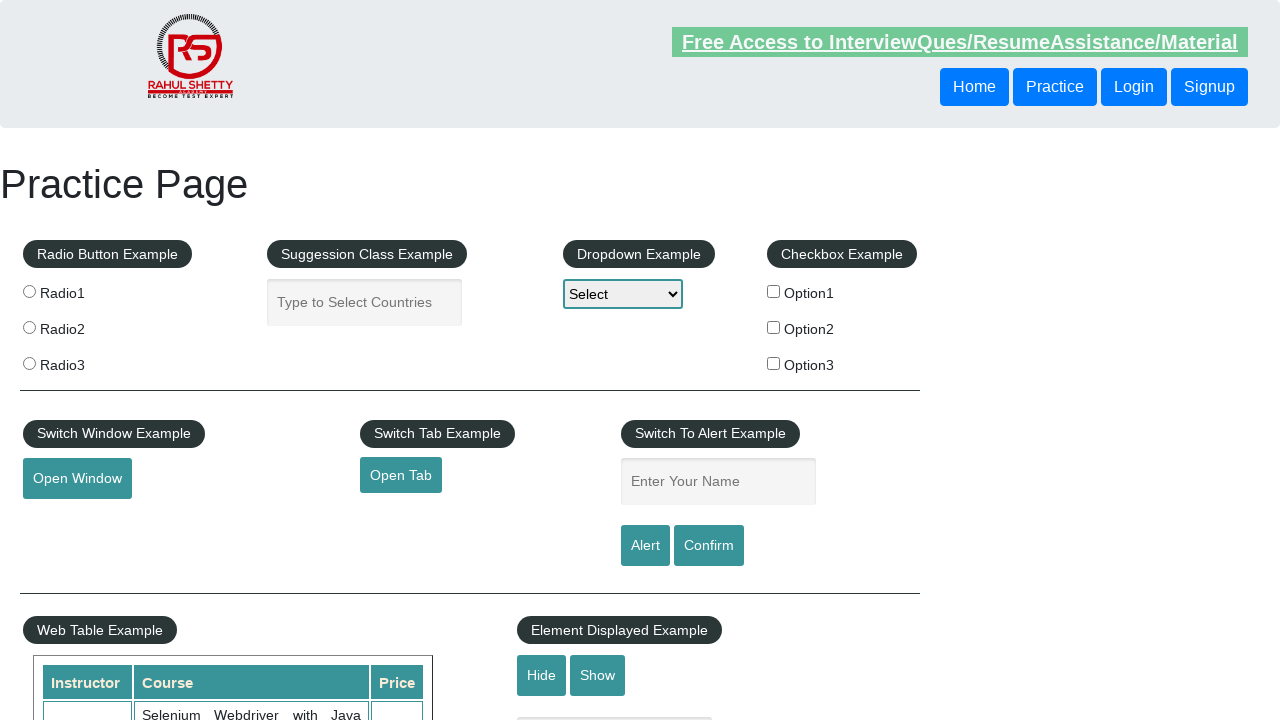